Tests browser window resizing by getting the current window size and setting it to a new dimension

Starting URL: http://openclinic.sourceforge.net/openclinic/home/index.php

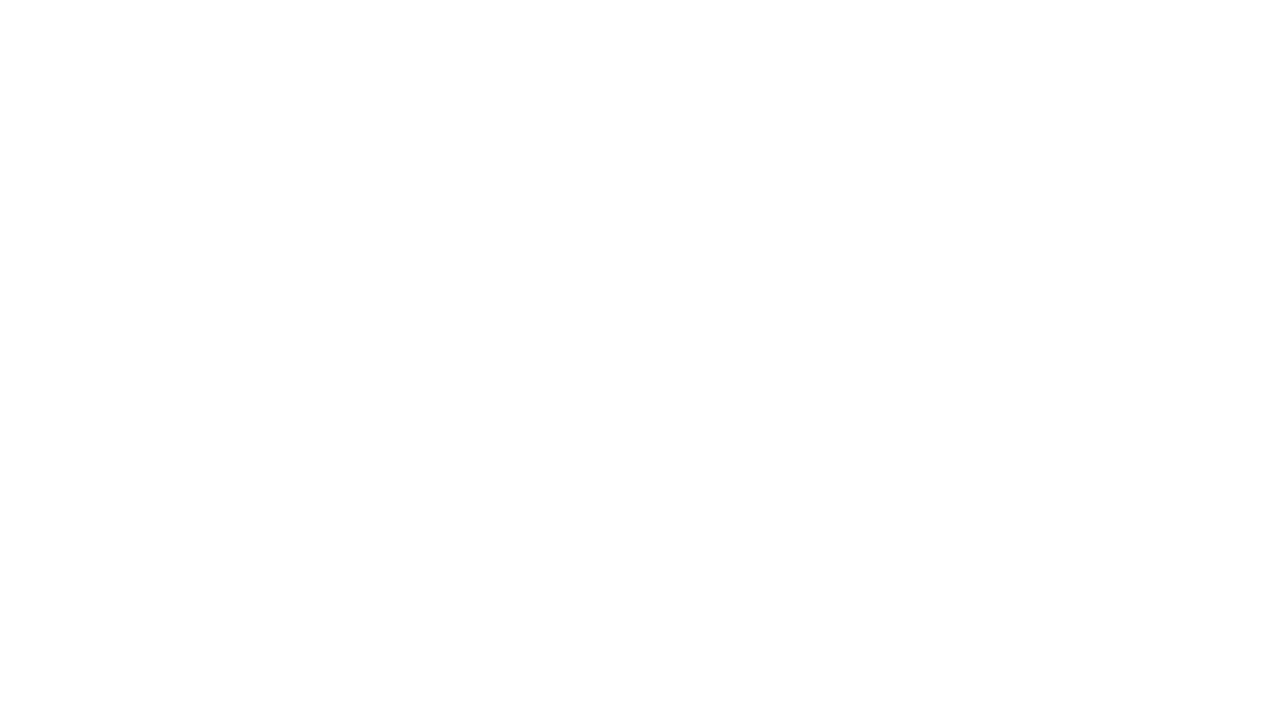

Retrieved current viewport size
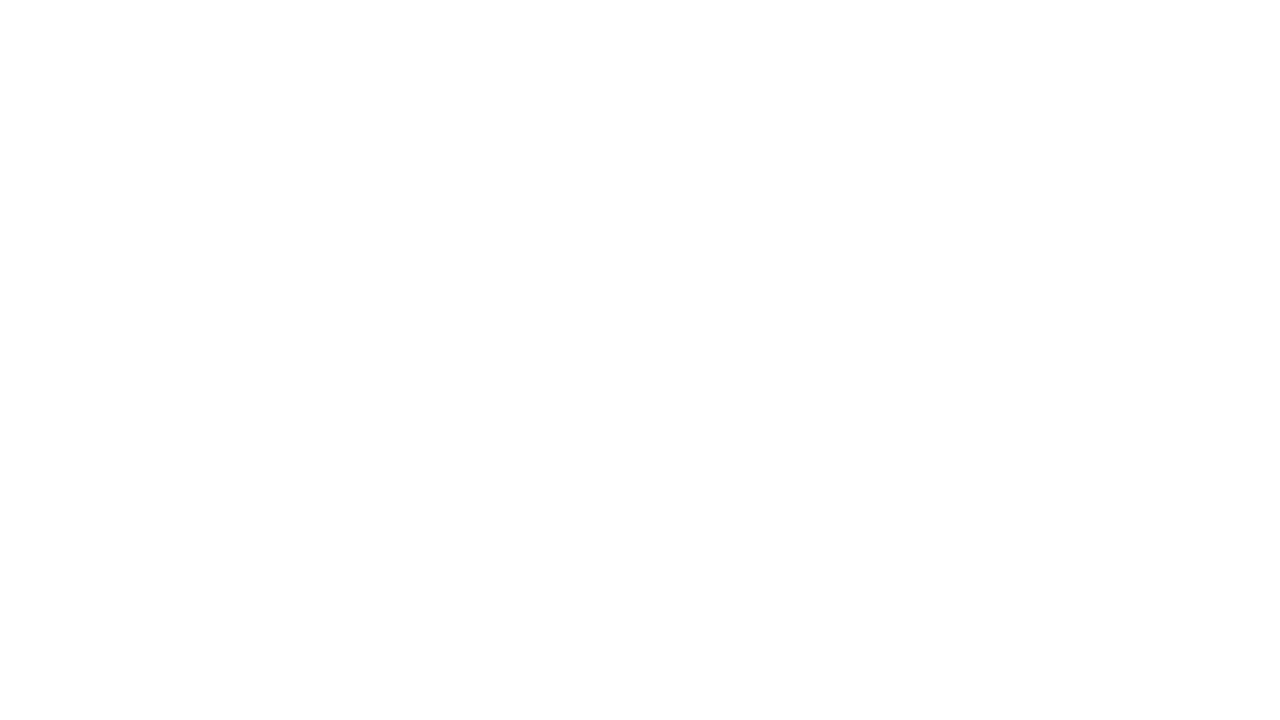

Set viewport size to 450x630 pixels
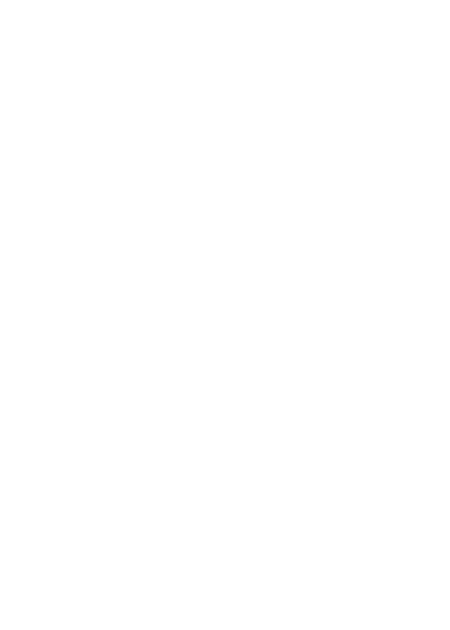

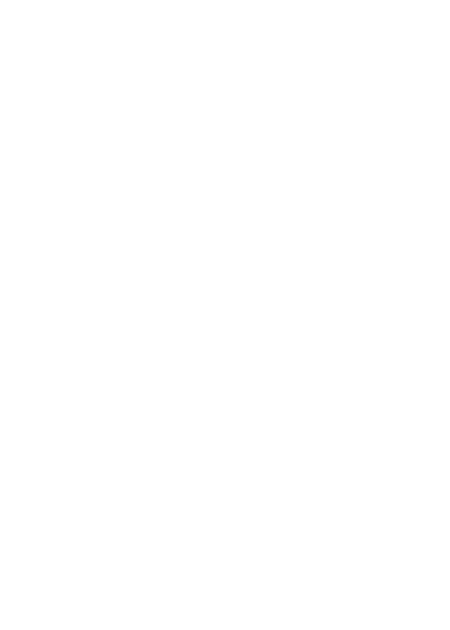